Tests drag and drop functionality by dragging an element and dropping it onto a target element within an iframe

Starting URL: https://jqueryui.com/droppable/

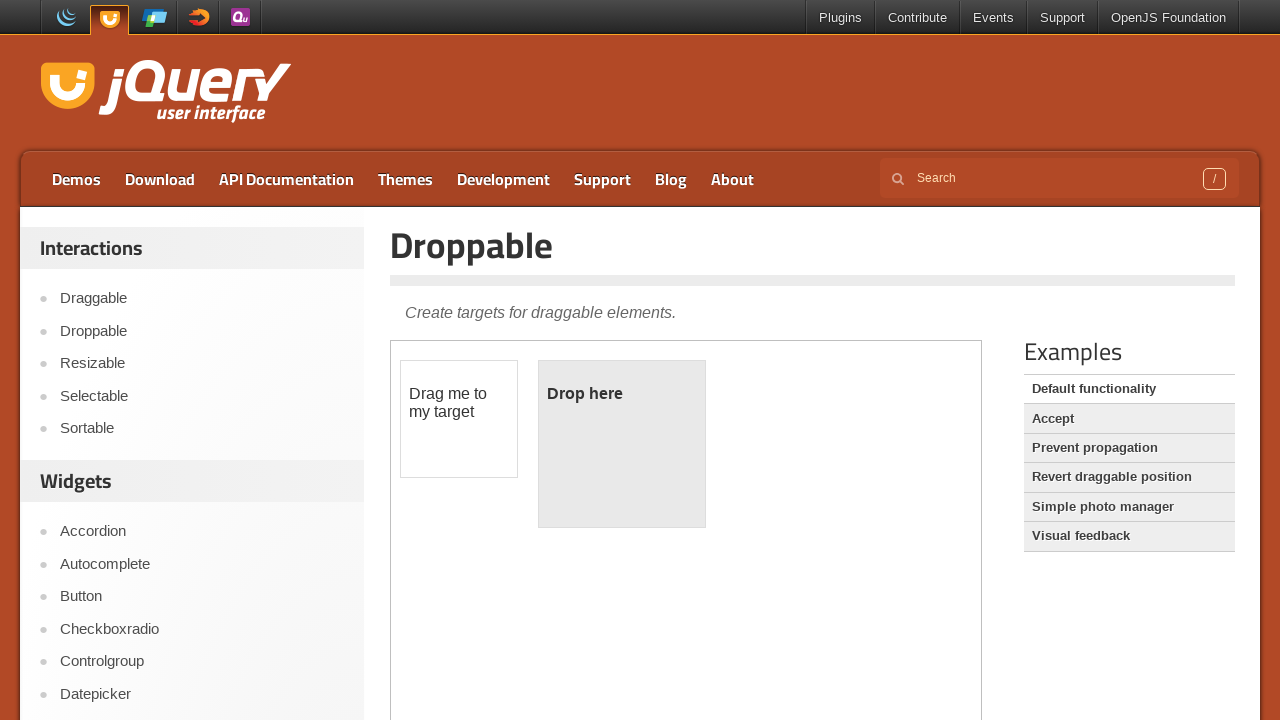

Located the first iframe on the page
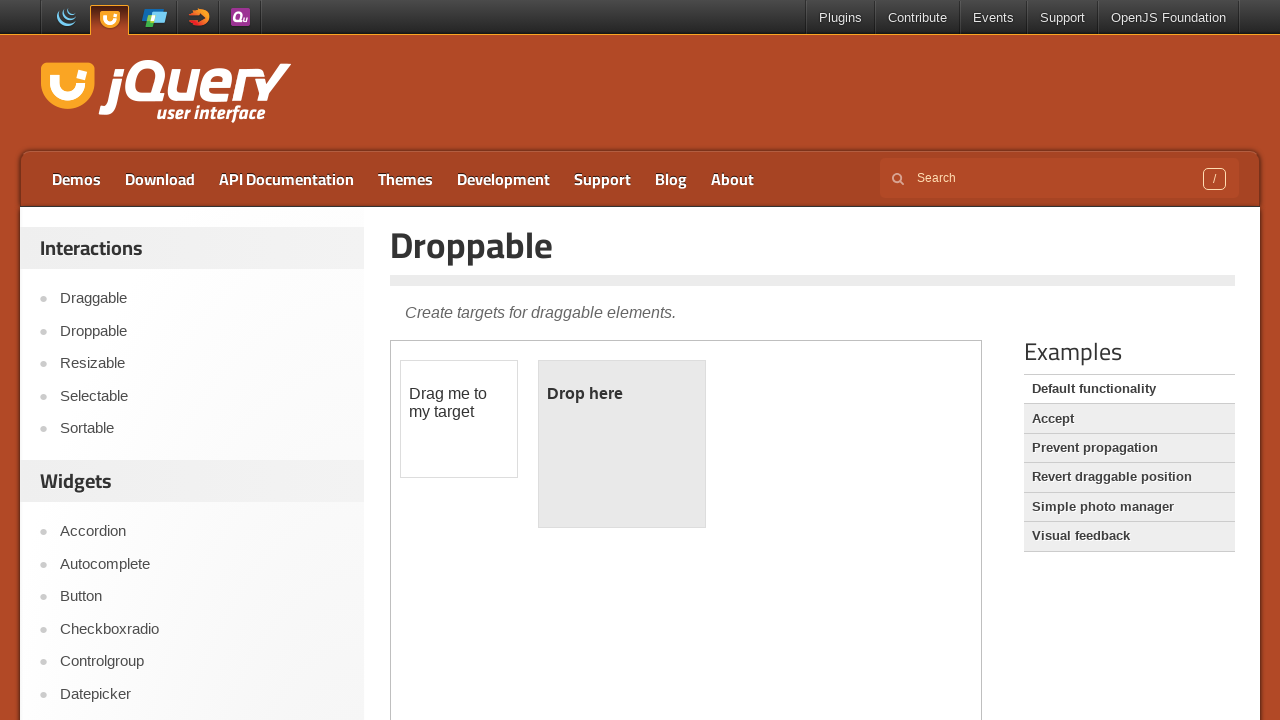

Located the draggable element with id 'draggable' in the iframe
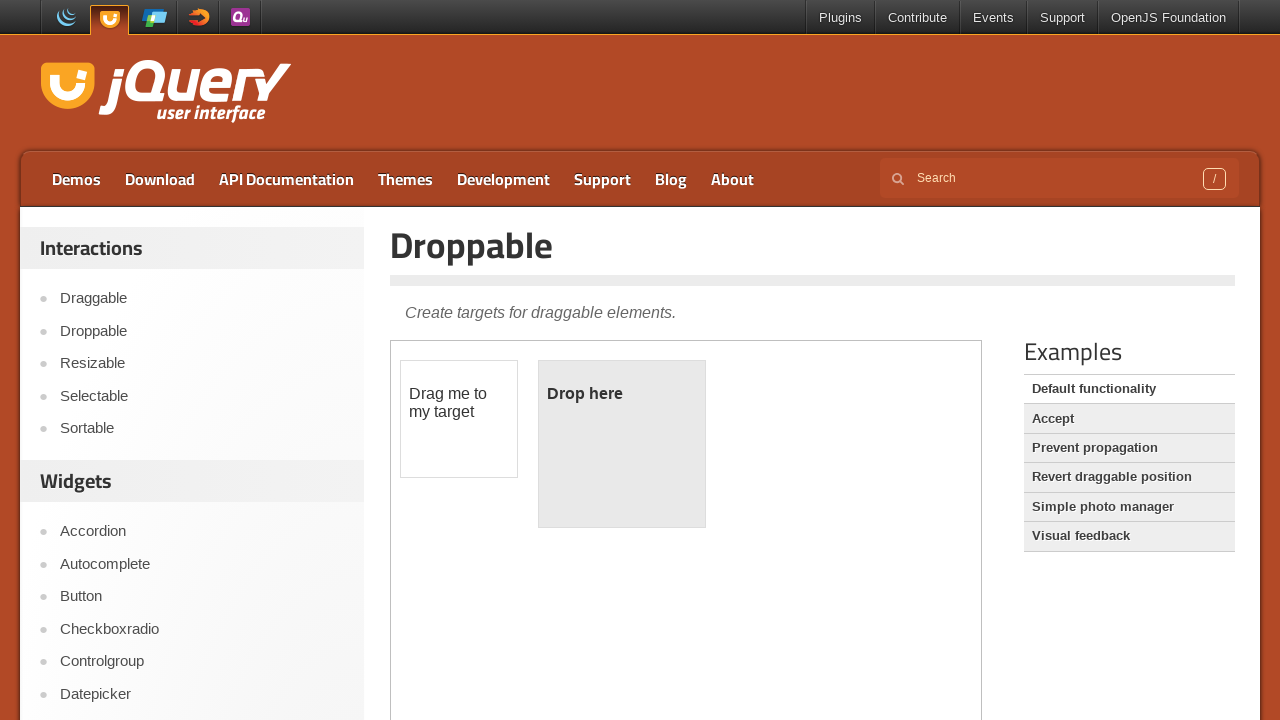

Located the droppable target element with id 'droppable' in the iframe
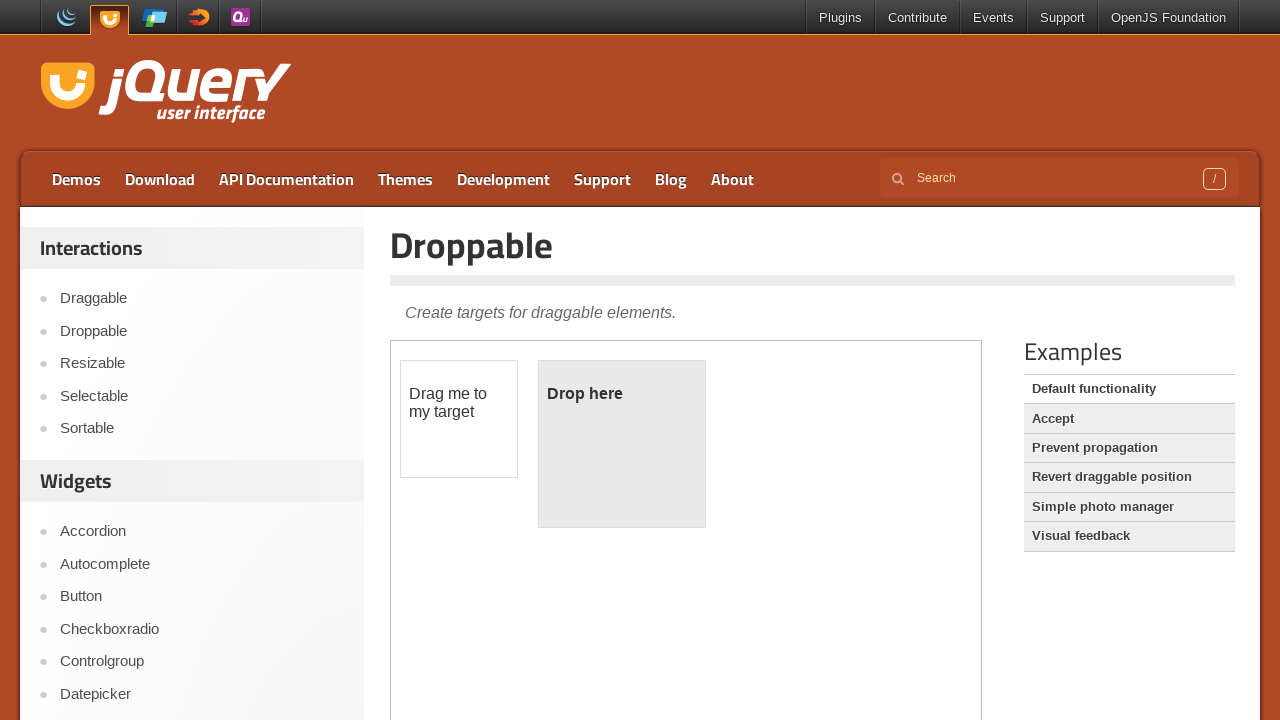

Dragged the draggable element and dropped it onto the droppable target at (622, 444)
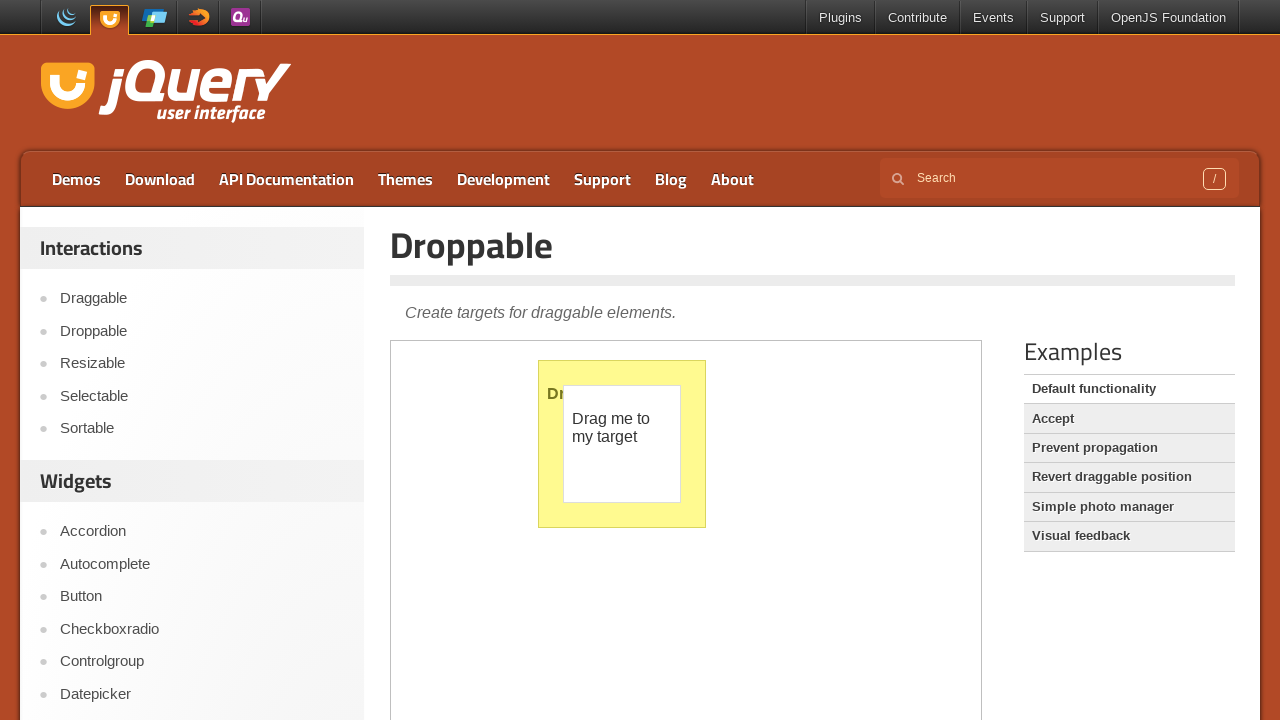

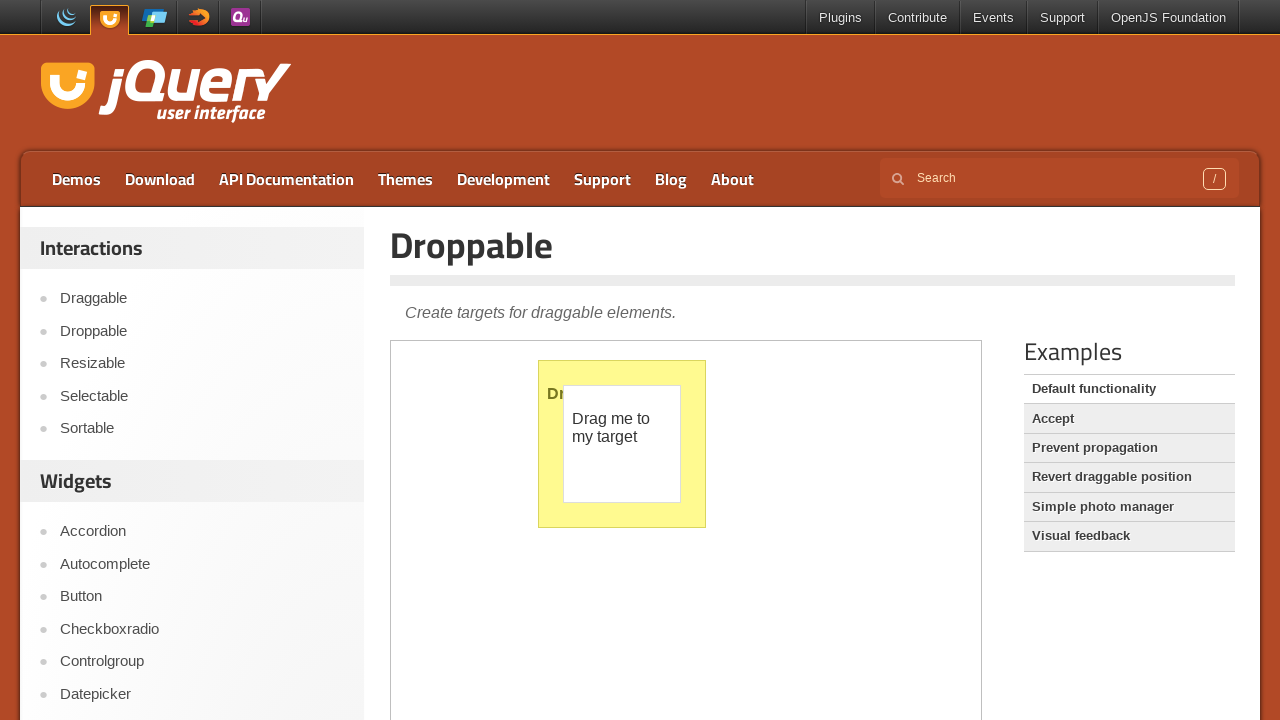